Navigates to FirstCry e-commerce website and adjusts the browser window size and position for display testing purposes.

Starting URL: https://www.firstcry.com/

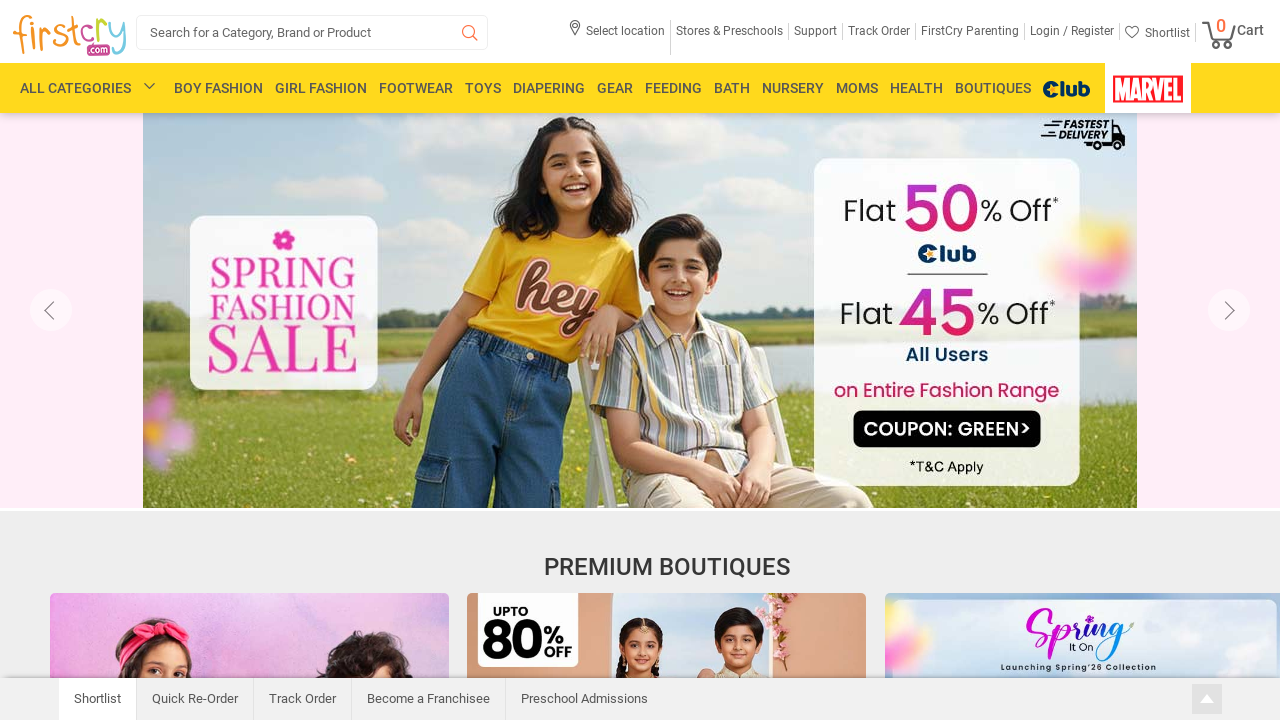

Set viewport size to 400x400 pixels
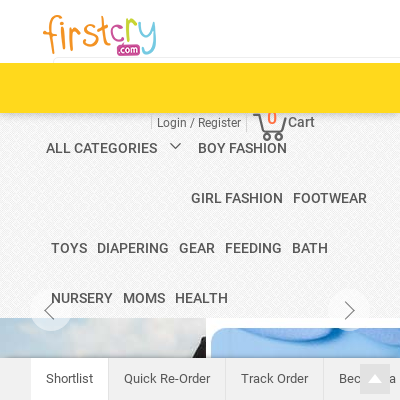

Waited for page to reach domcontentloaded state
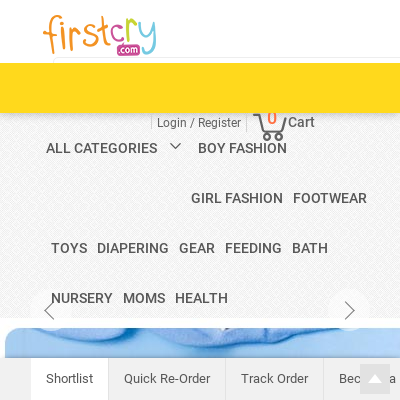

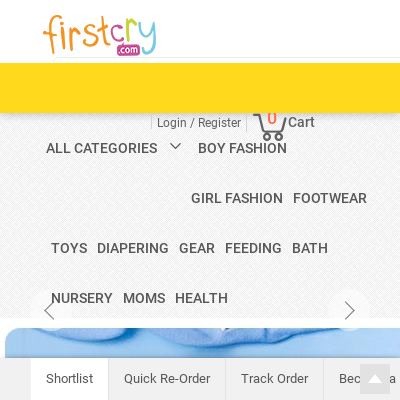